Tests the create an account link functionality by clicking it and verifying navigation to the coming soon page

Starting URL: https://app.taxslips.com/#/login

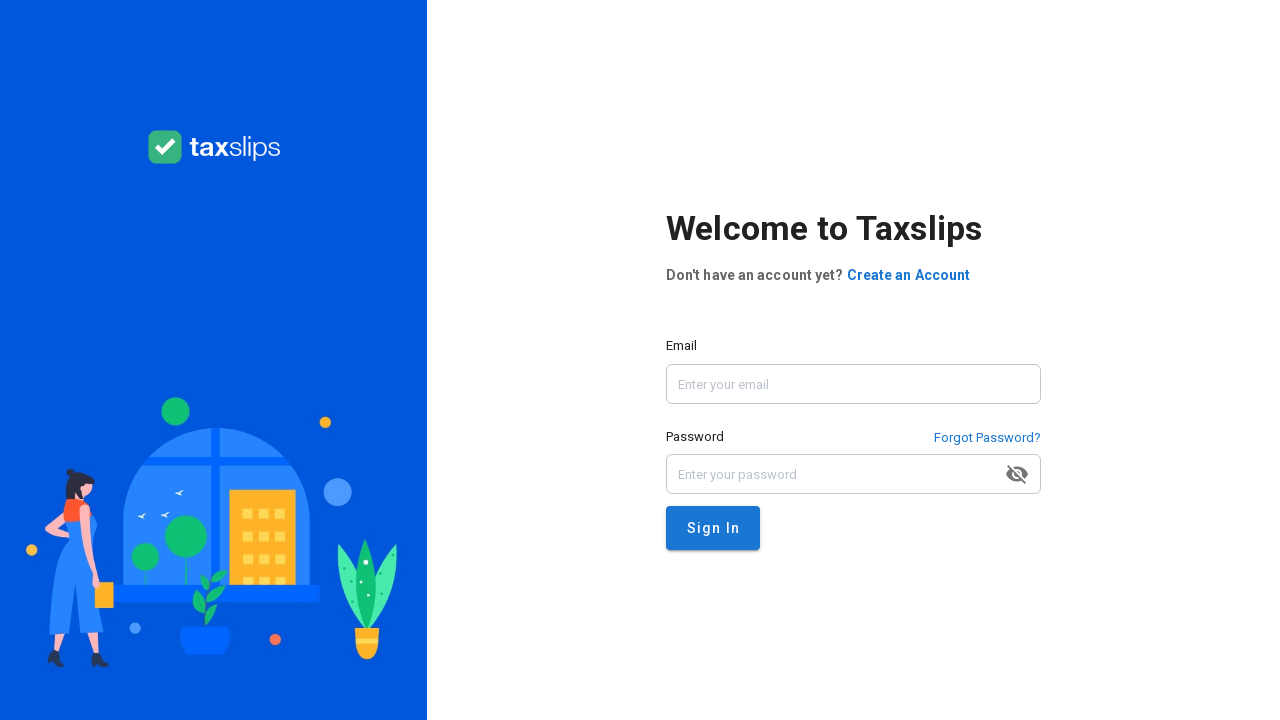

Waited for 'Create an Account' link to be visible
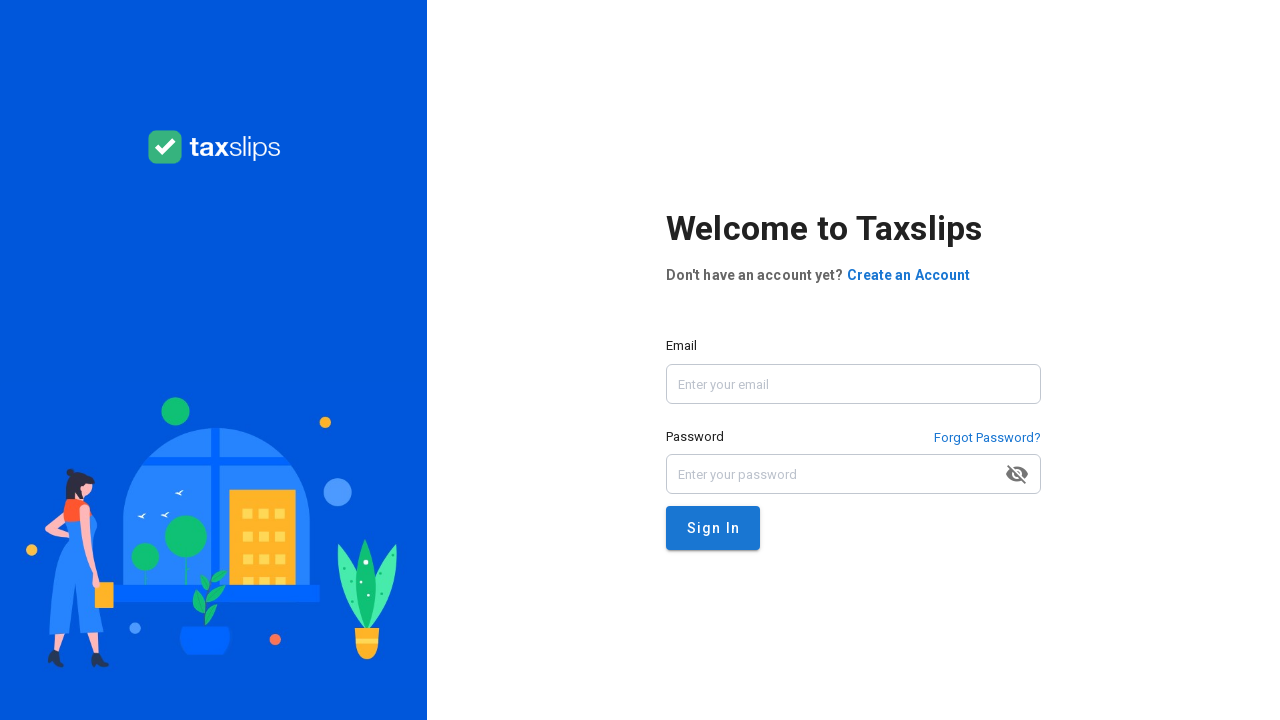

Clicked 'Create an Account' link at (908, 275) on text=Create an Account
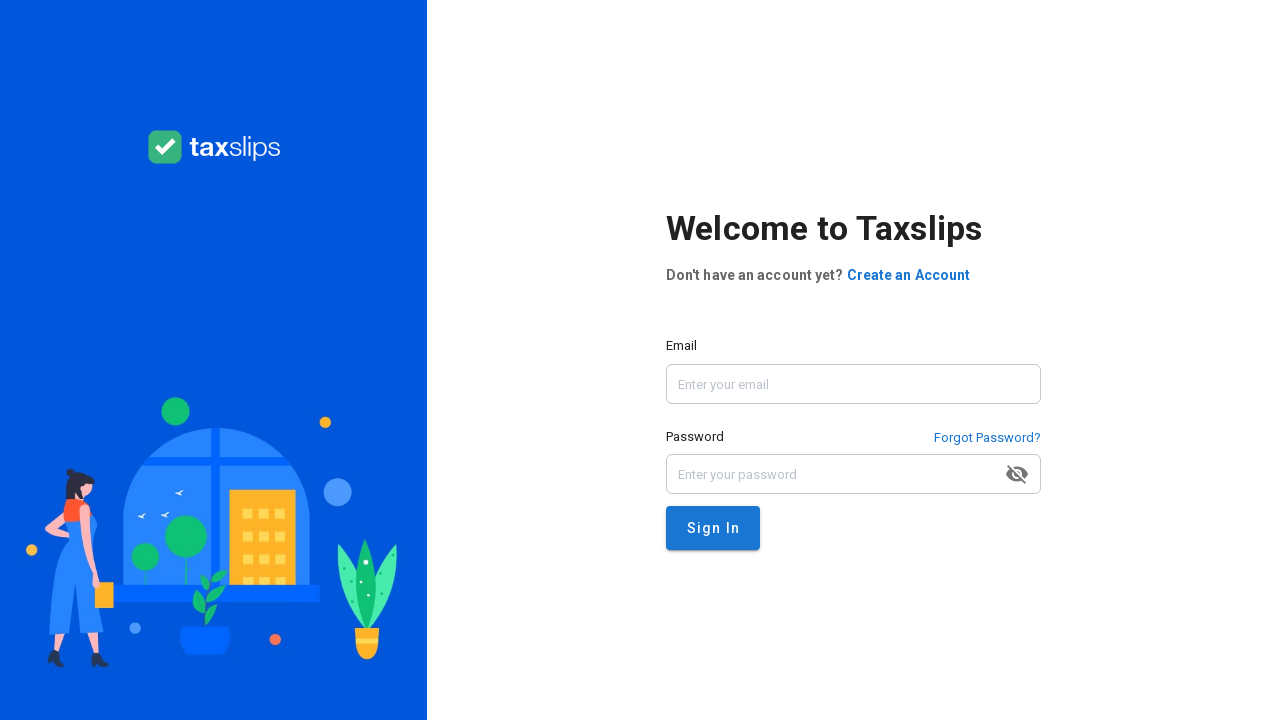

Navigated to coming soon page and 'Coming Soon' heading is visible
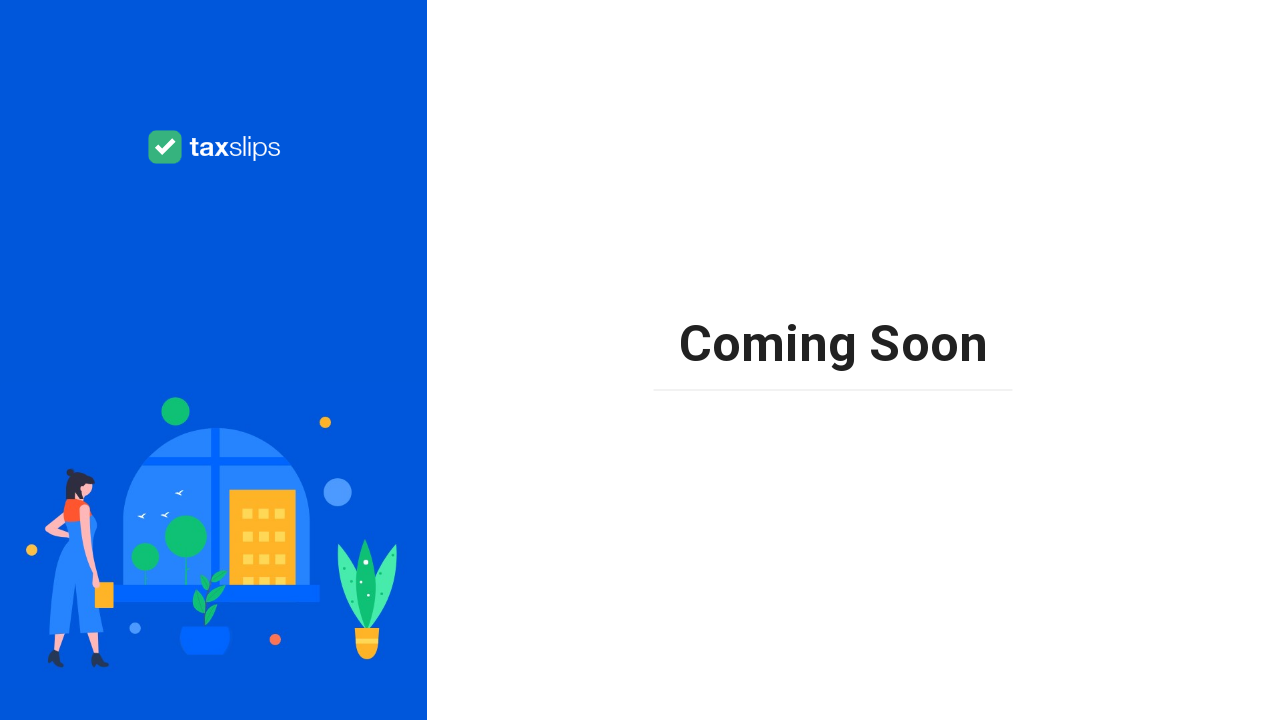

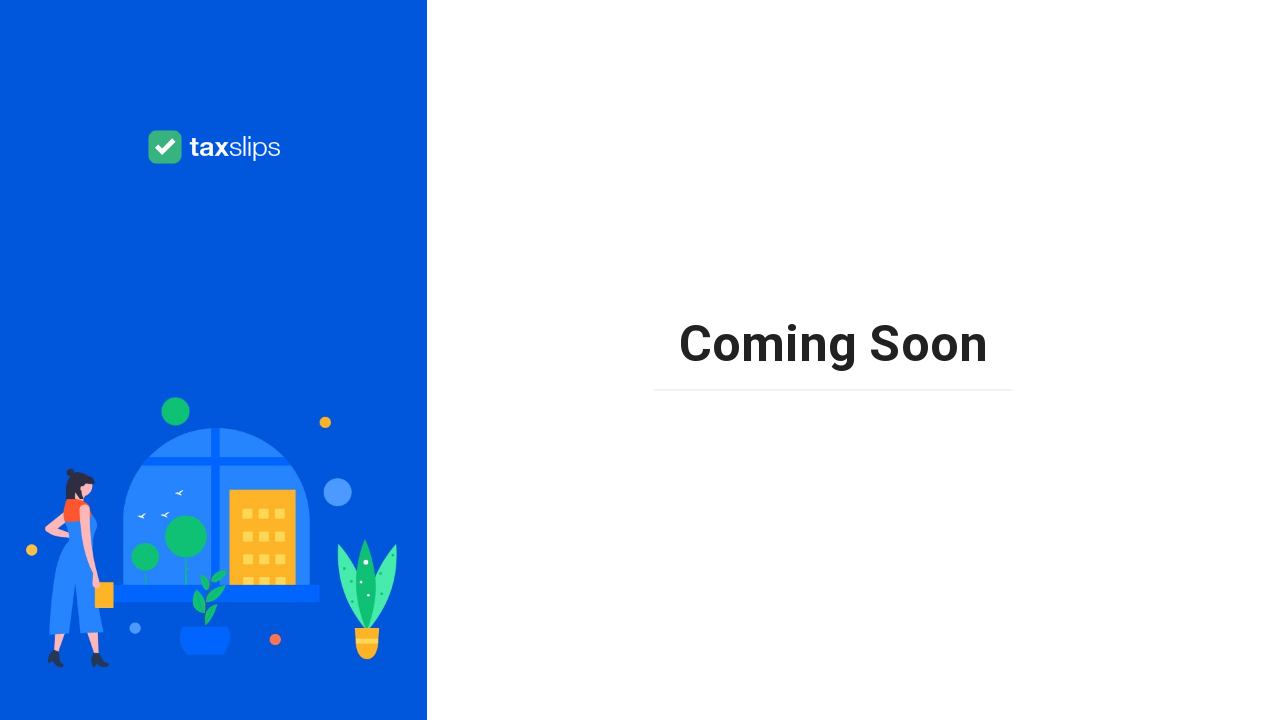